Verifies that a broken image element is present on the page (the image exists in DOM but fails to load).

Starting URL: https://demoqa.com/broken

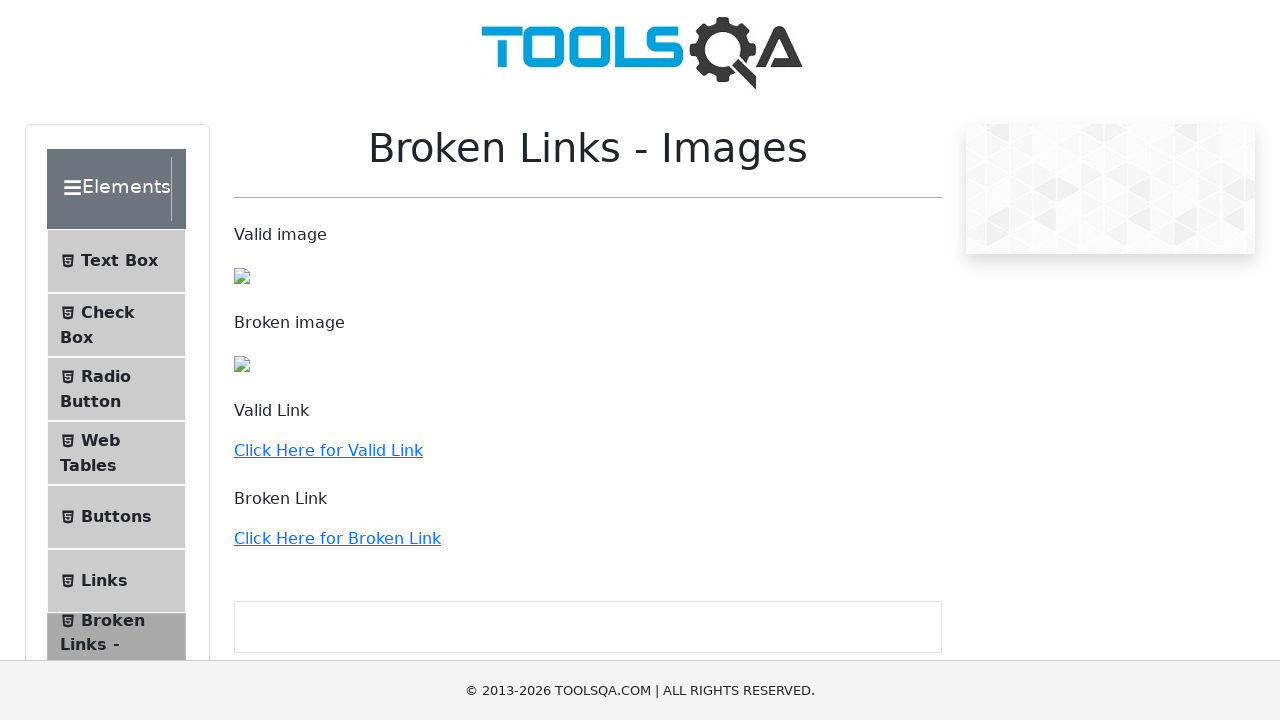

Navigated to https://demoqa.com/broken
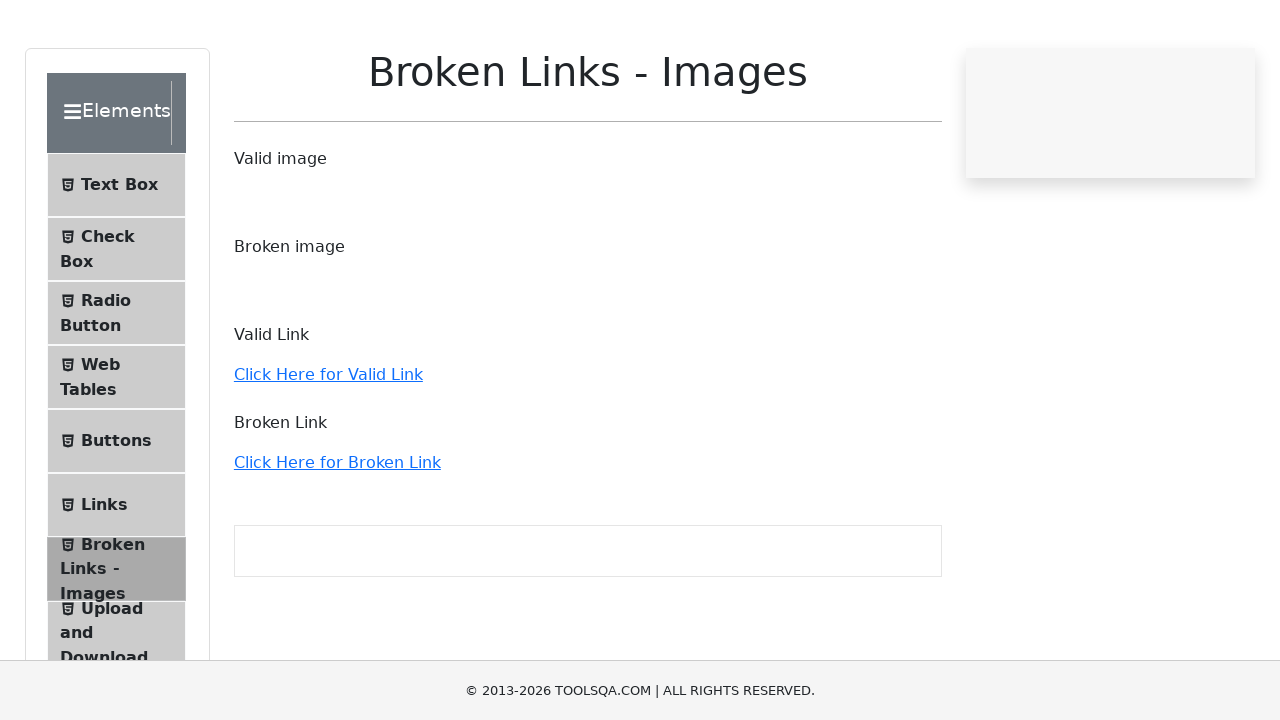

Located broken image element with selector img[src='/images/Toolsqa_1.jpg']
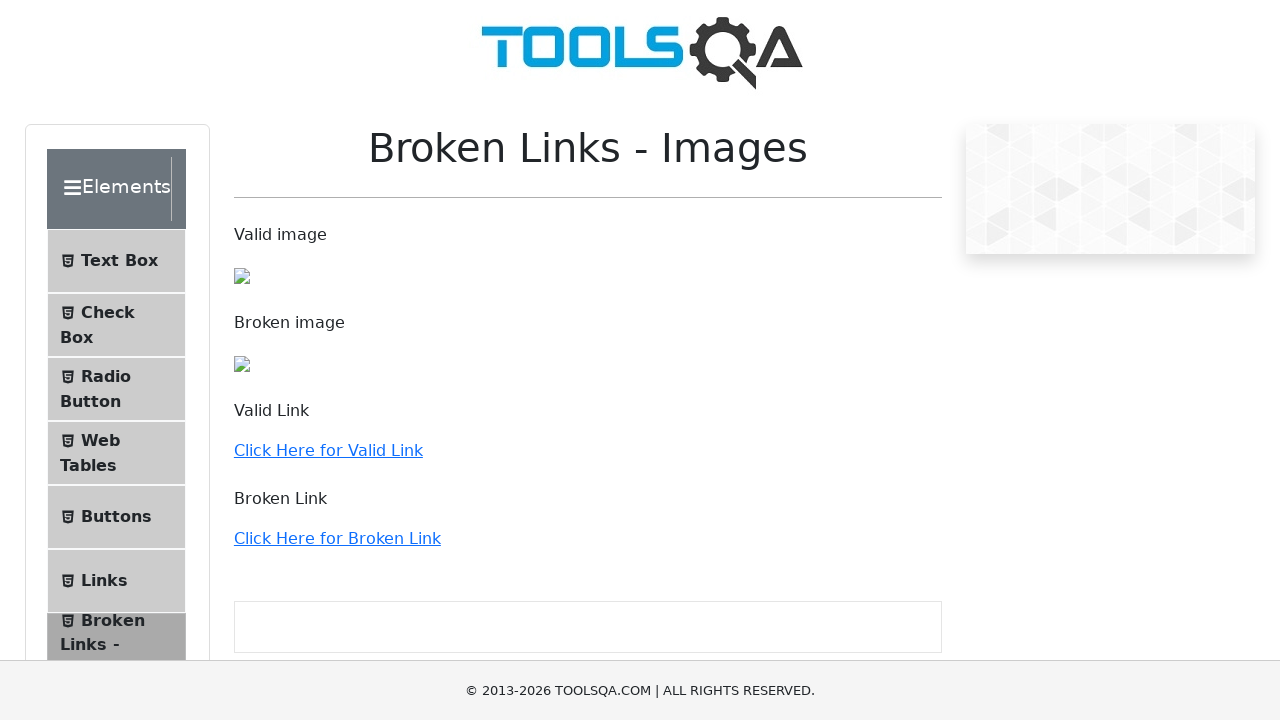

Waited for broken image element to become visible
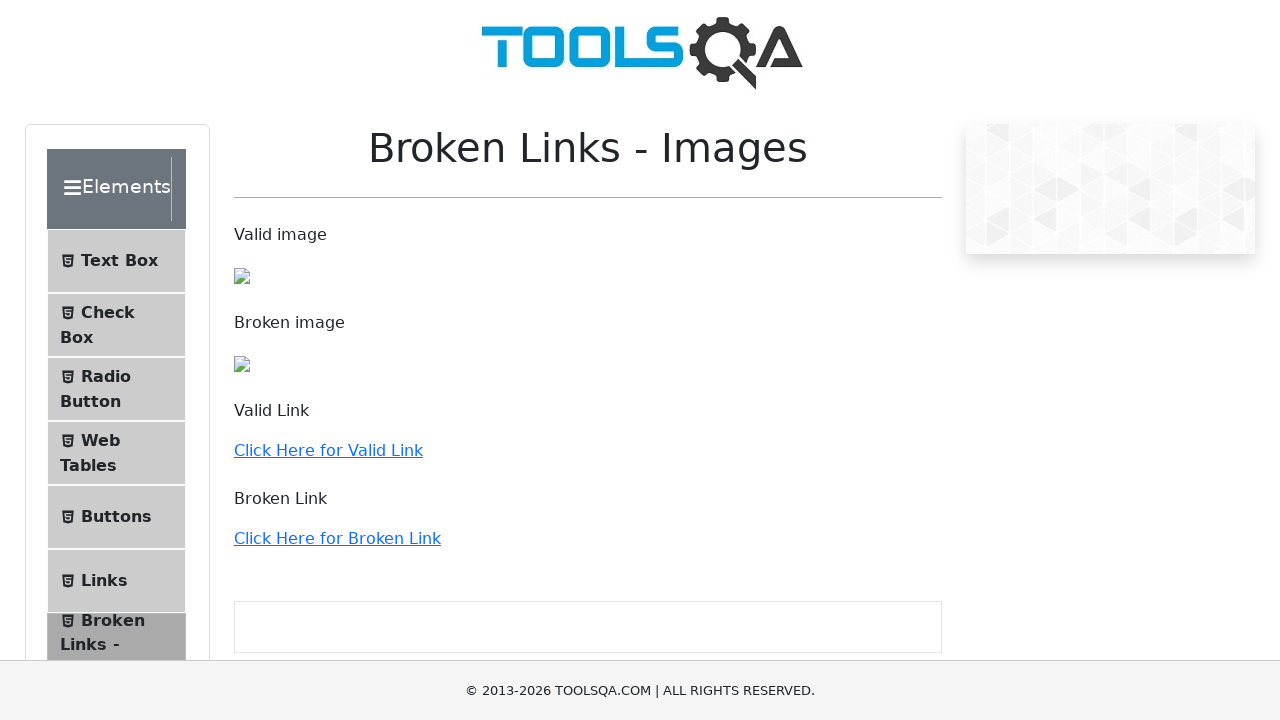

Verified that broken image element is visible in the DOM
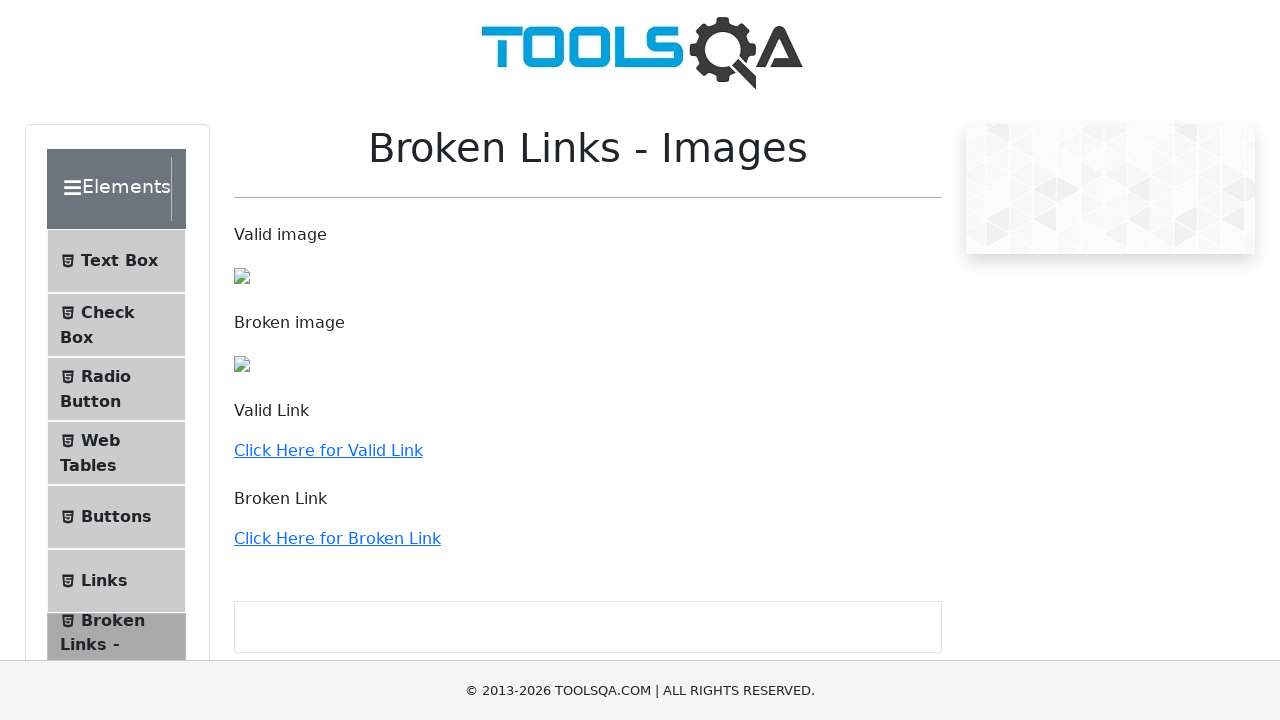

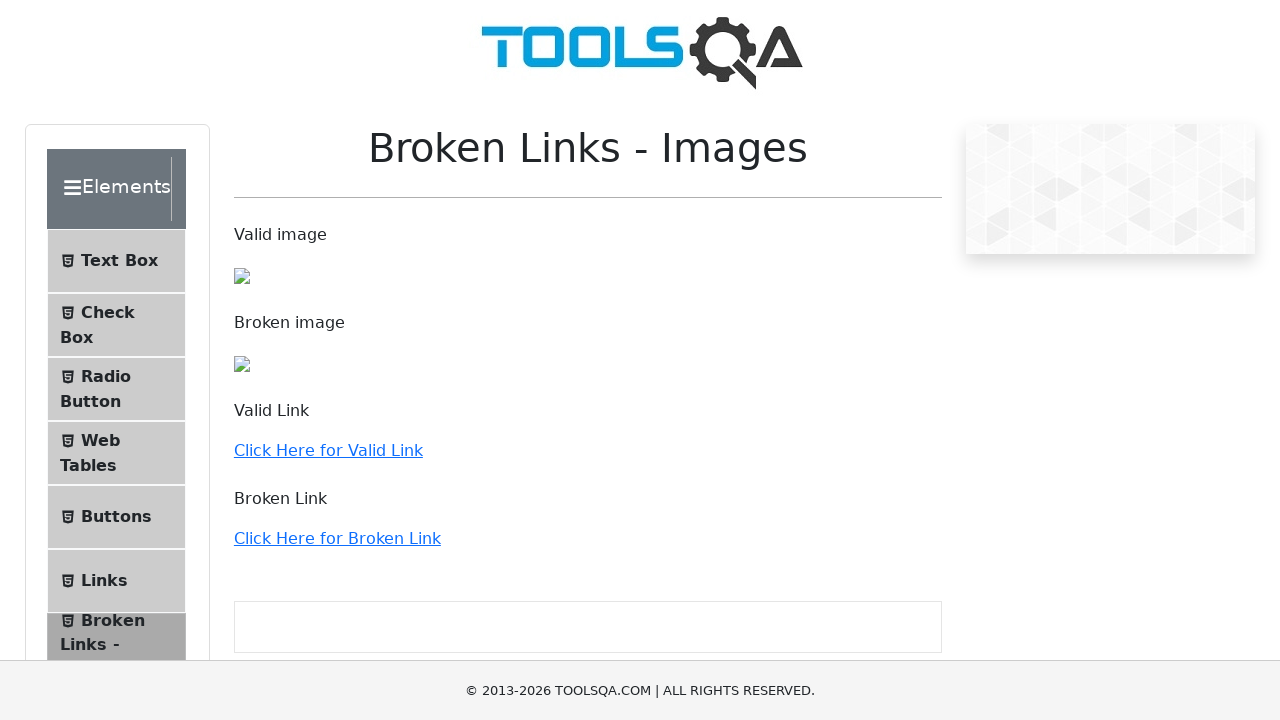